Tests slider interaction by clicking and dragging the slider element to a new position

Starting URL: https://demo.automationtesting.in/Slider.html

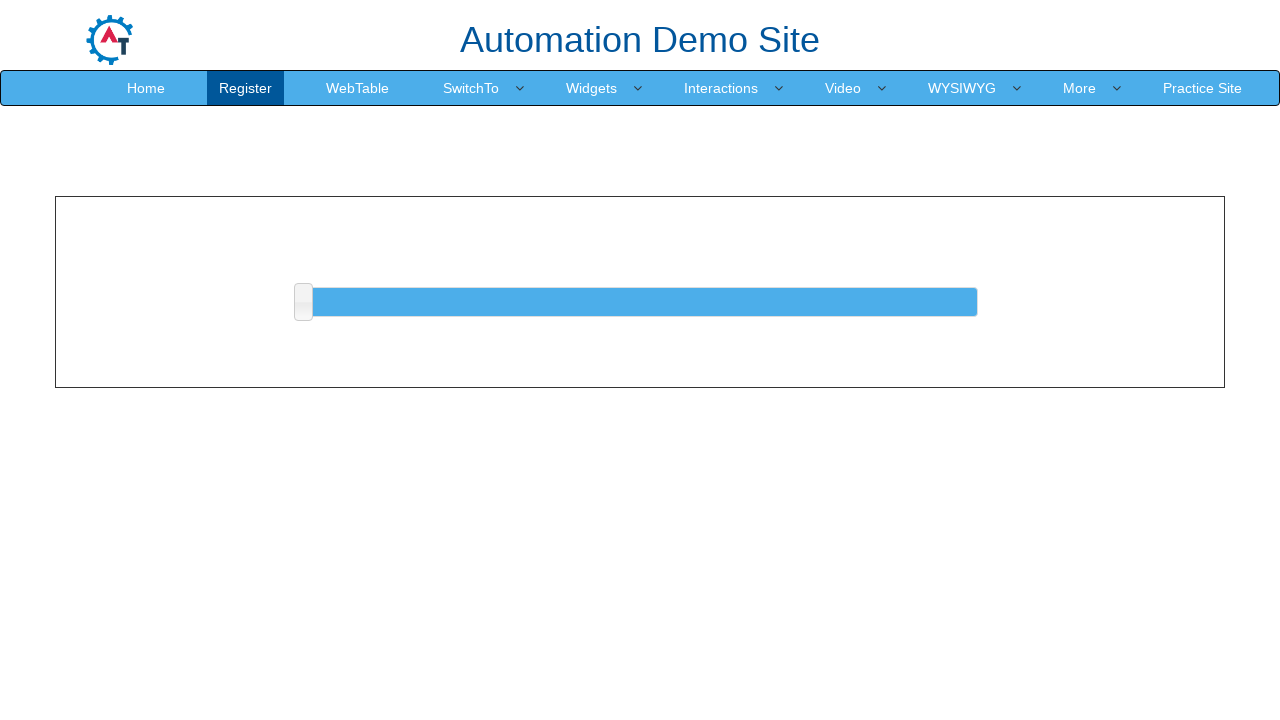

Located slider element on the page
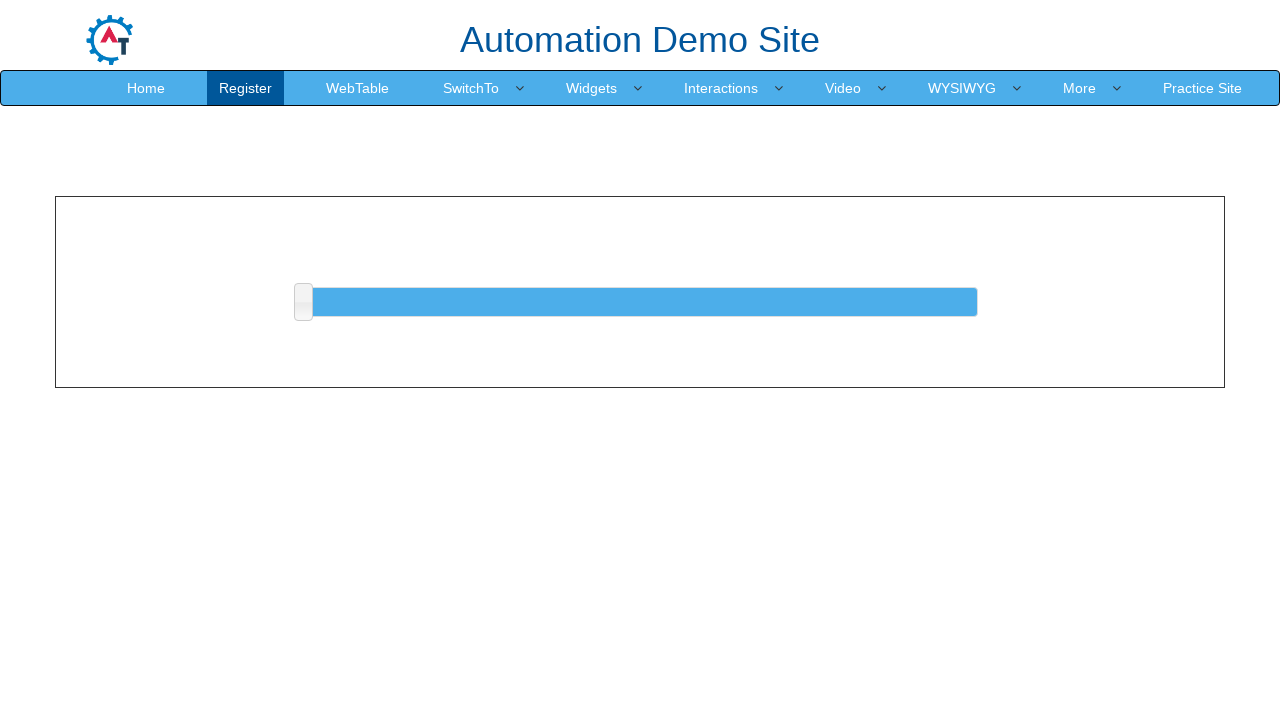

Clicked on the slider element at (640, 302) on .col-xs-8.col-xs-offset-2 #slider
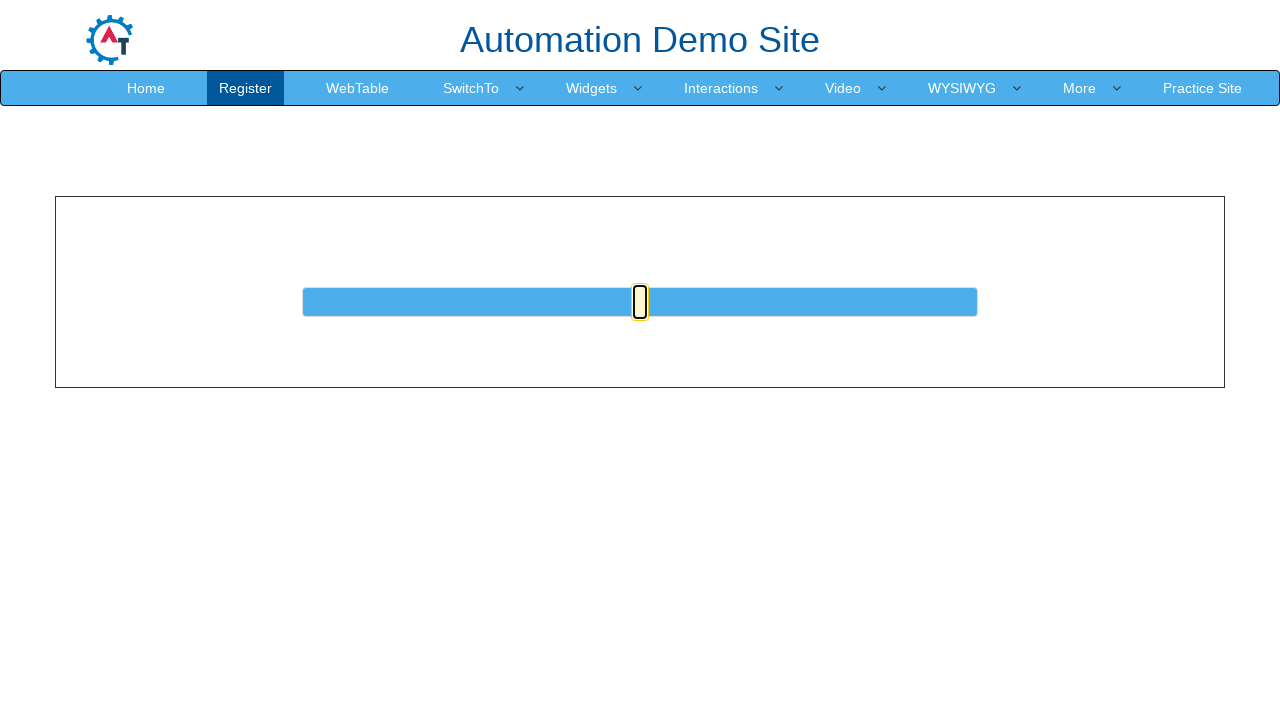

Pressed mouse button down on slider at (640, 302)
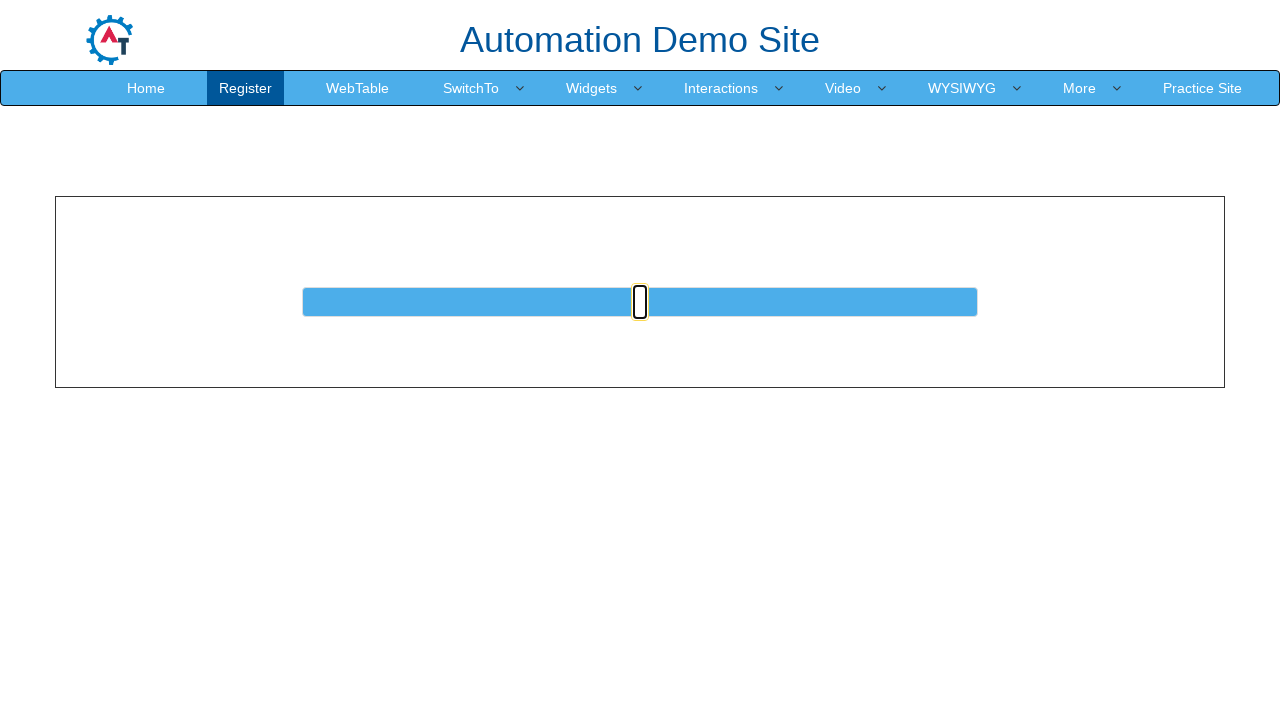

Dragged slider to new position (-30, 50) at (-30, 50)
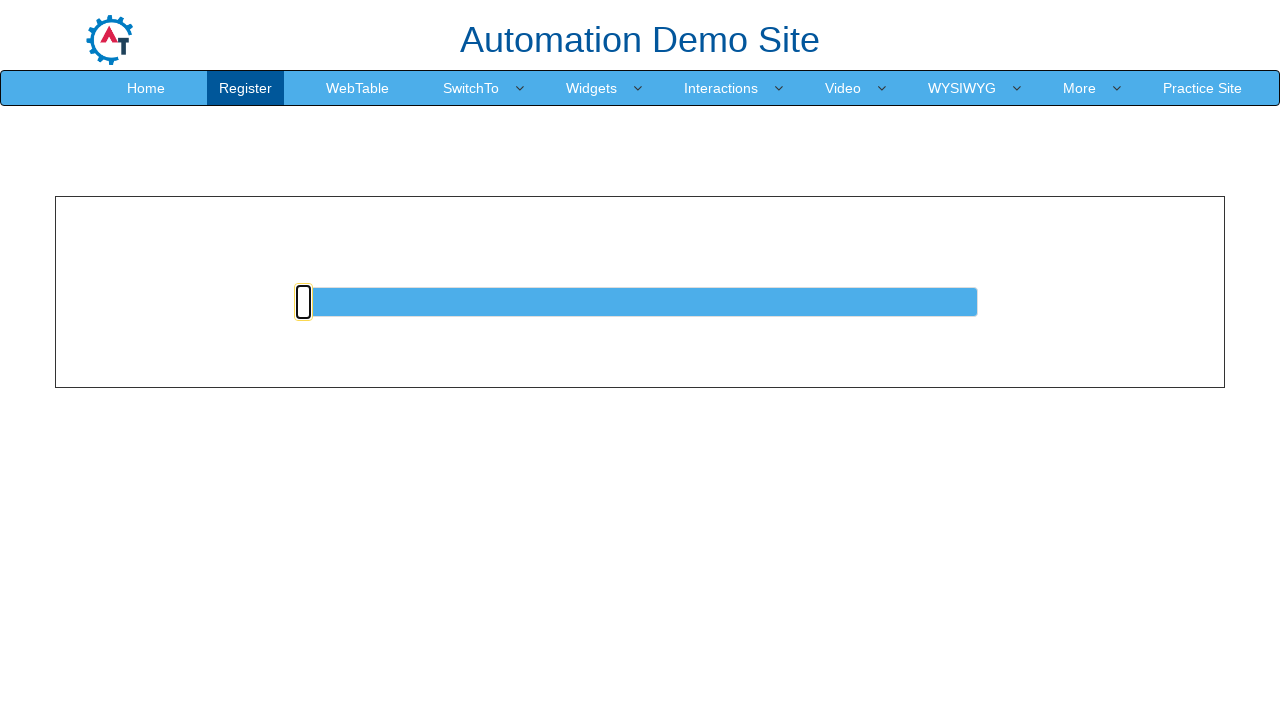

Released mouse button after dragging slider at (-30, 50)
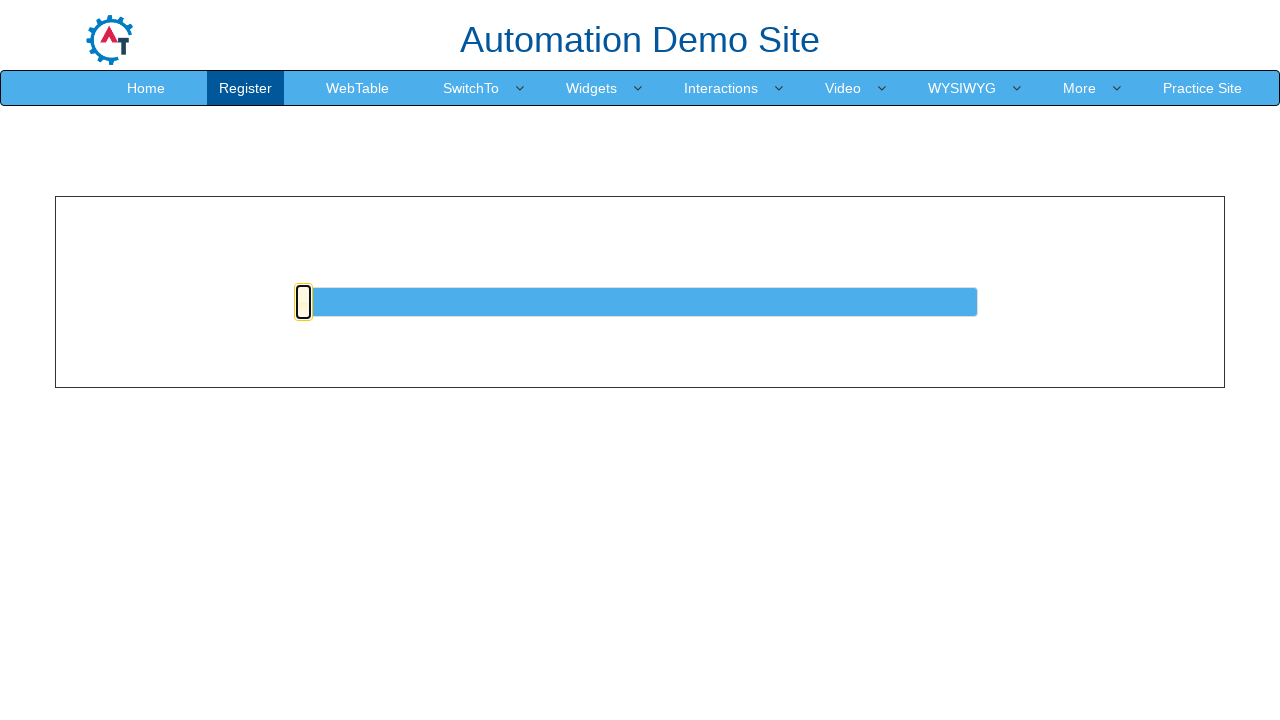

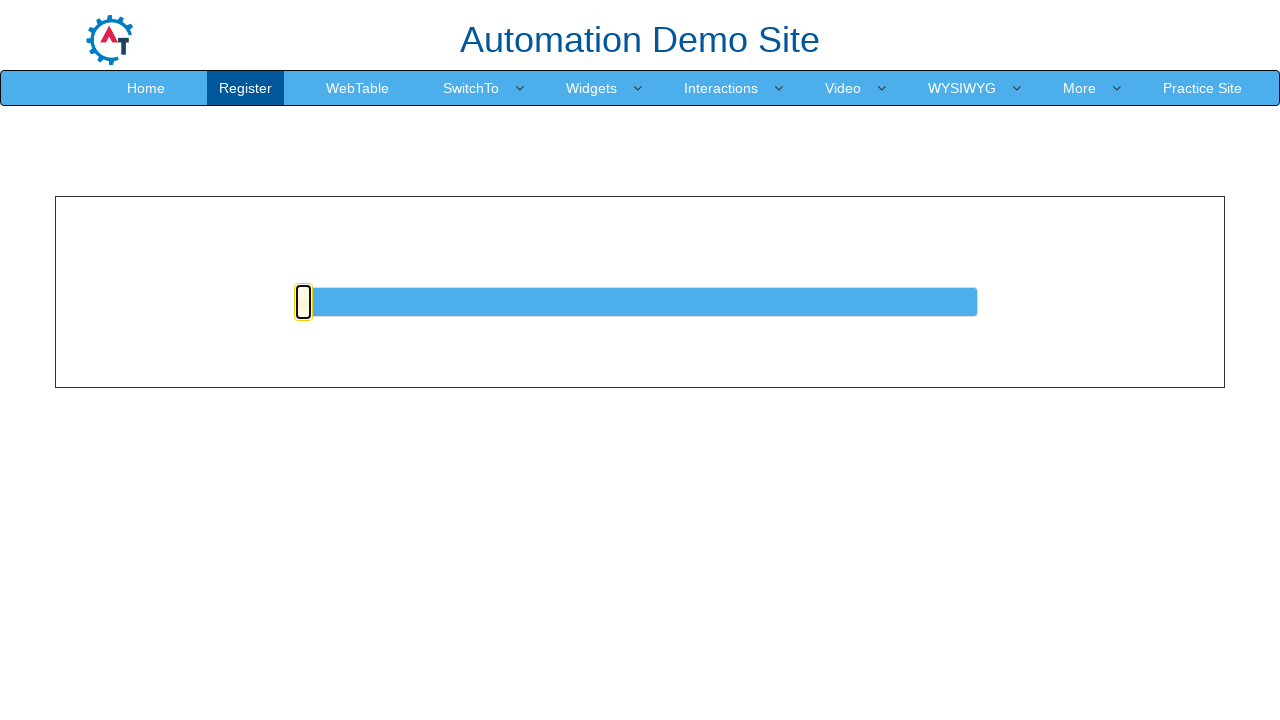